Tests the Python.org search functionality by entering a search query "getting started with python" and submitting the search form

Starting URL: https://www.python.org

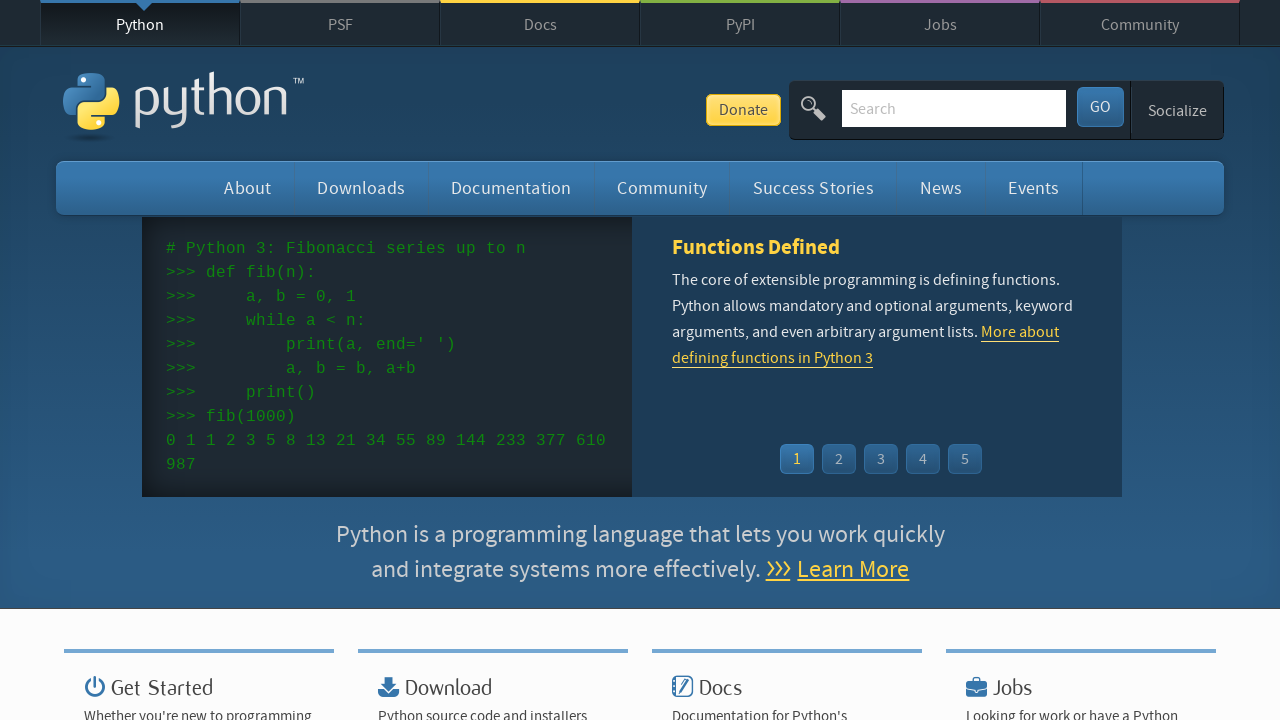

Filled search bar with 'getting started with python' on input[name='q']
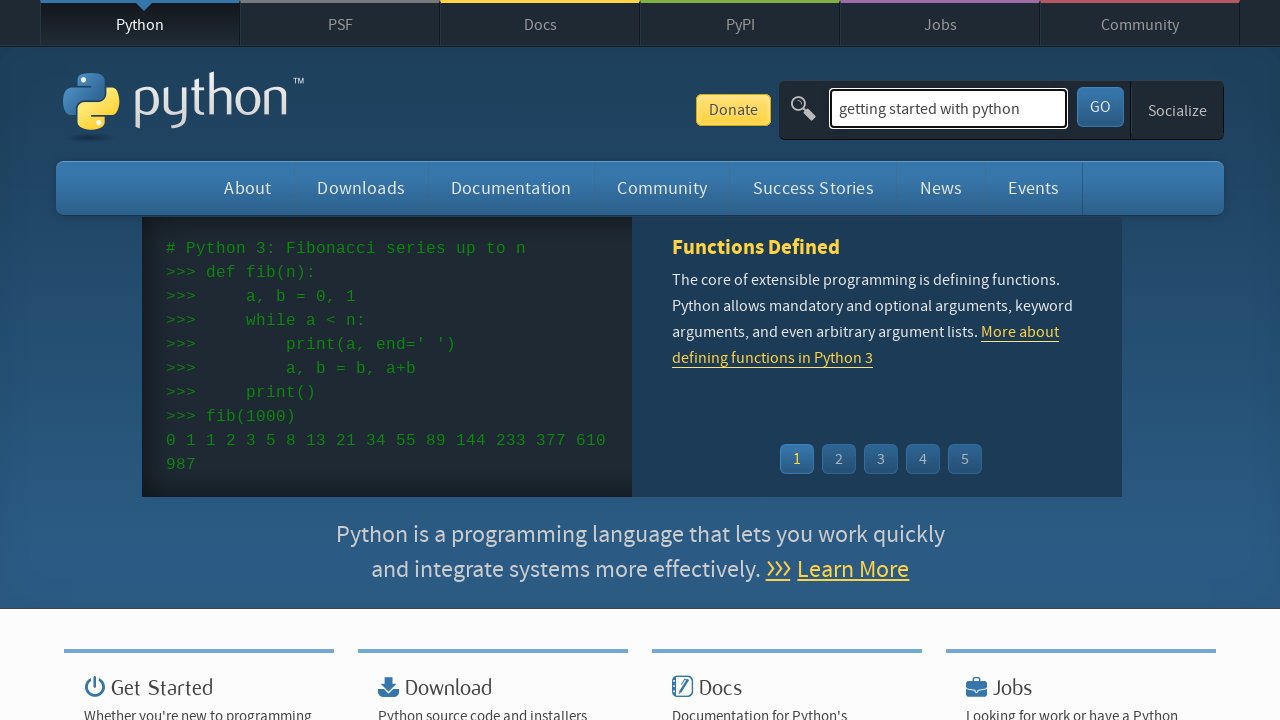

Submitted search form by pressing Enter on input[name='q']
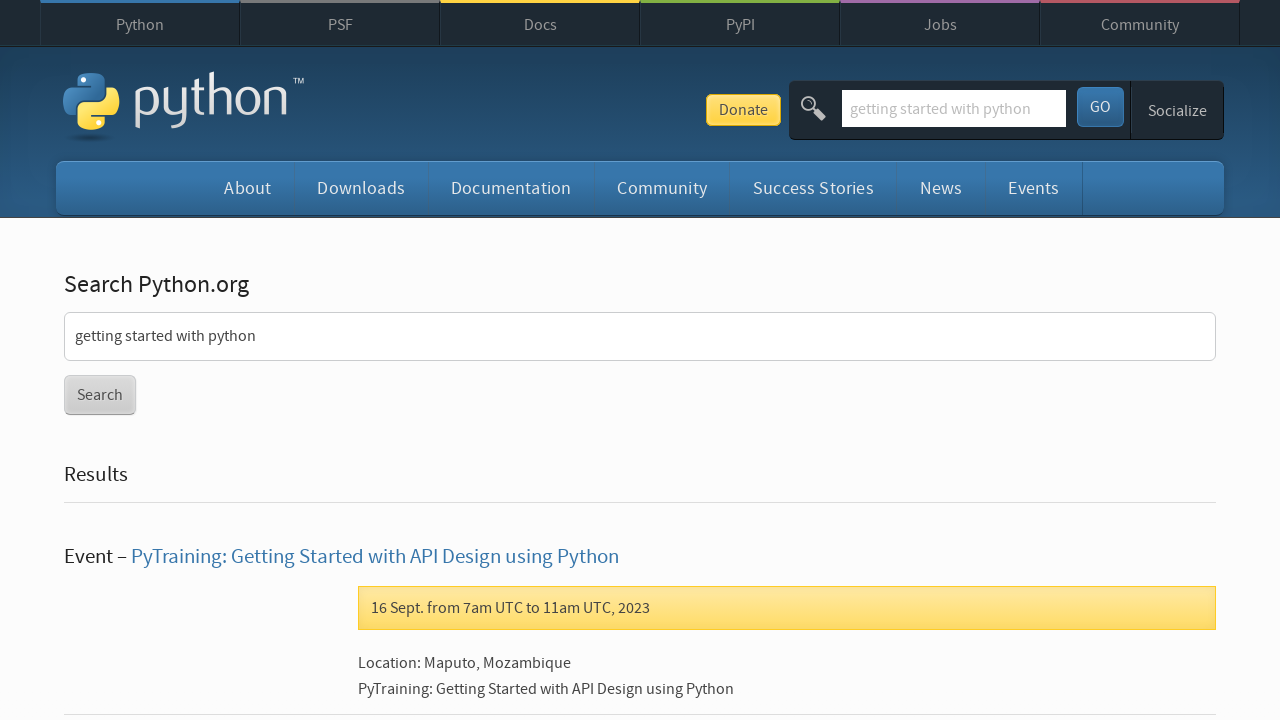

Search results page loaded
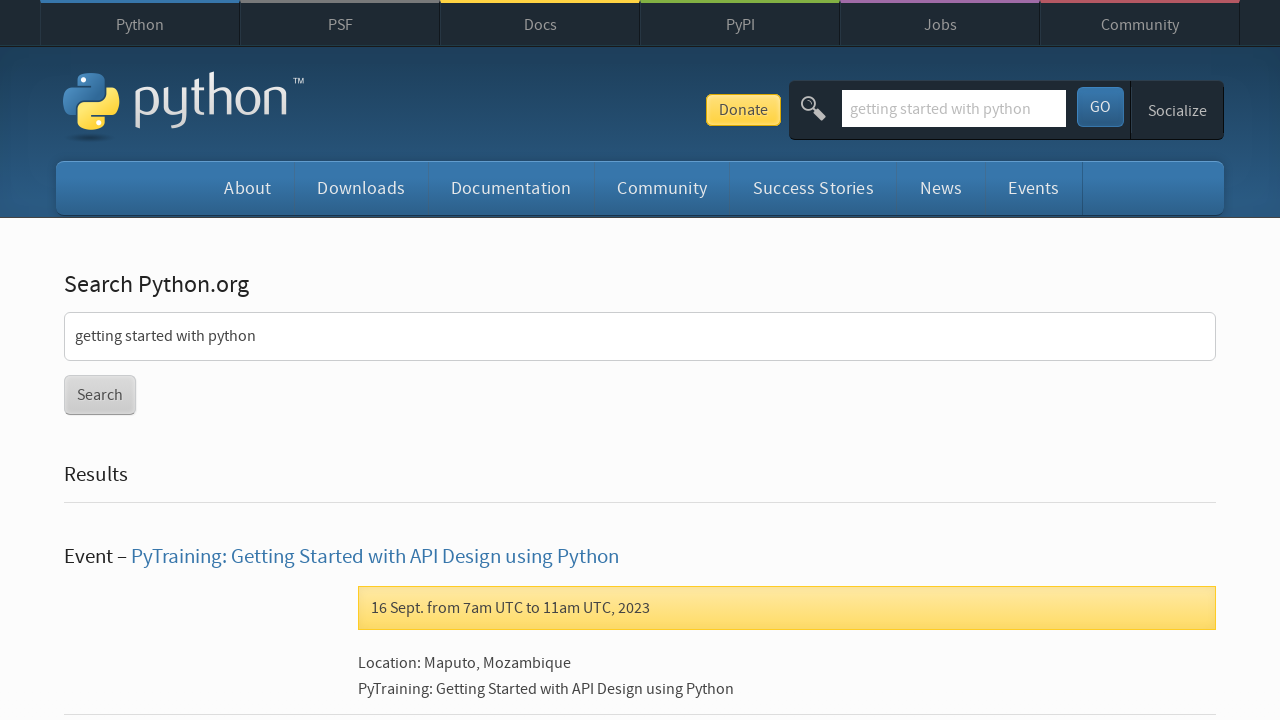

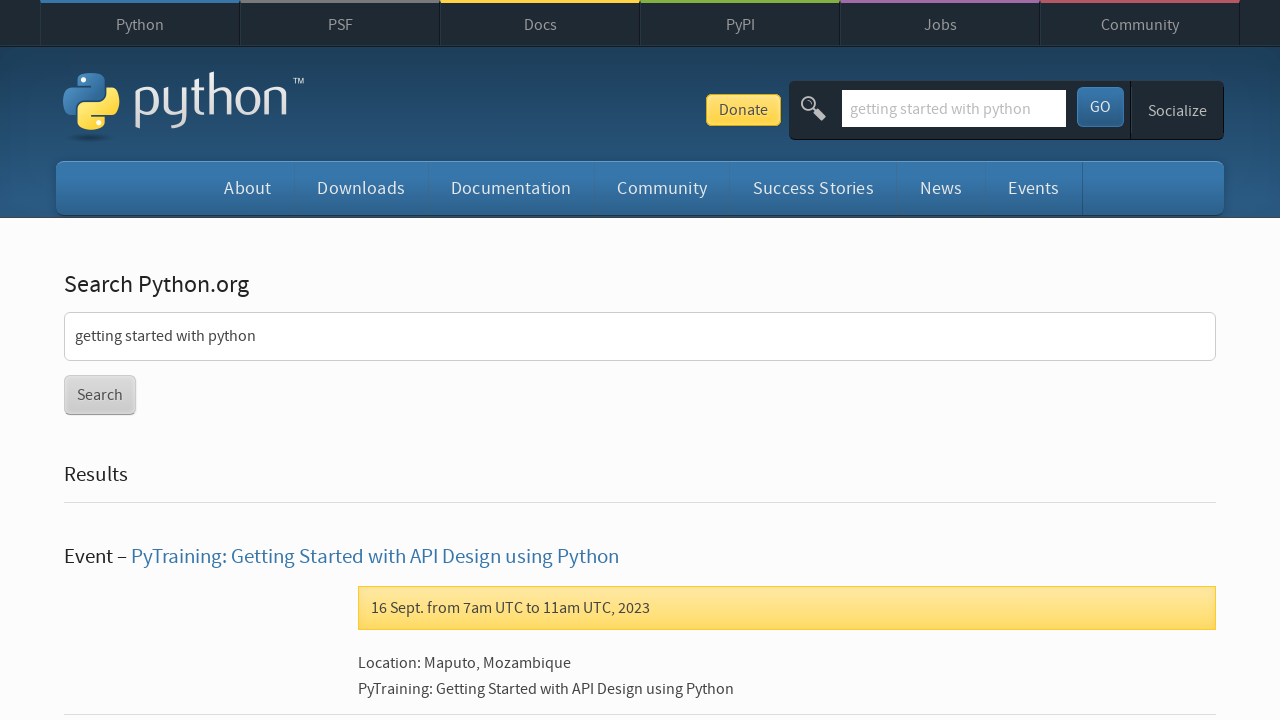